Tests window handling functionality by clicking a link that opens a new window, switching between windows, and verifying content in both windows

Starting URL: https://the-internet.herokuapp.com/windows

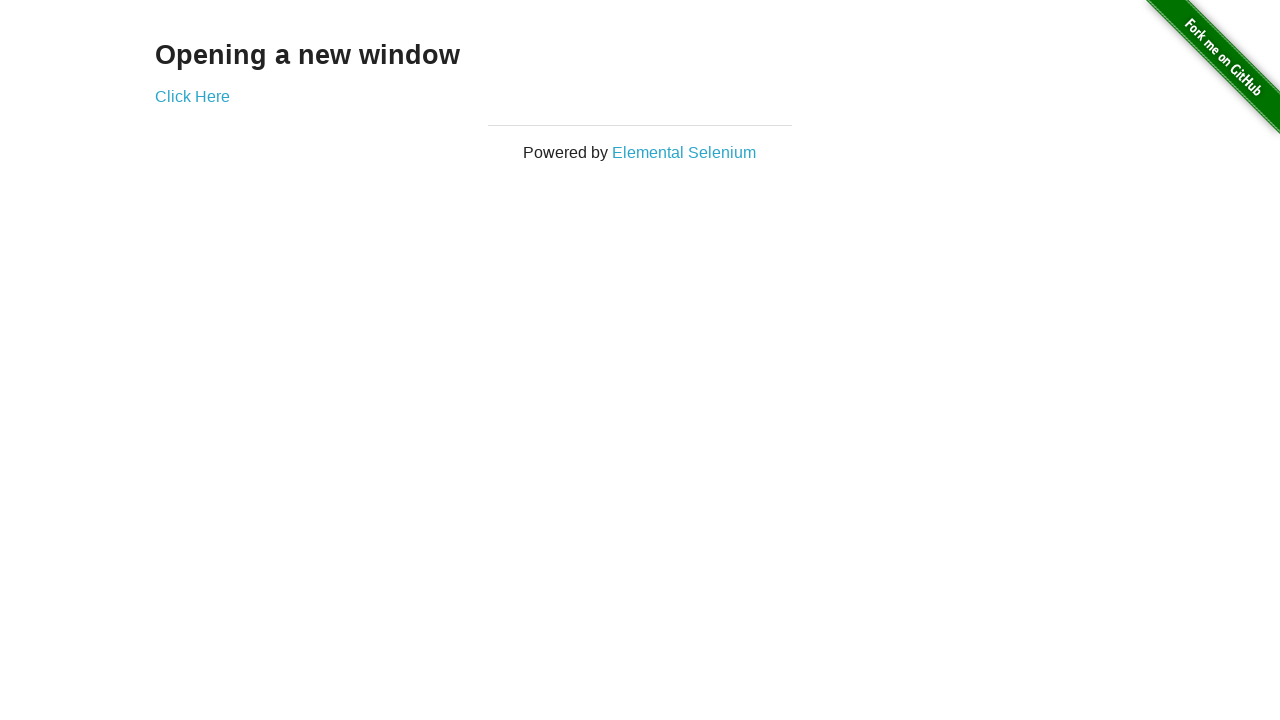

Clicked 'Click Here' link to open new window at (192, 96) on text=Click Here
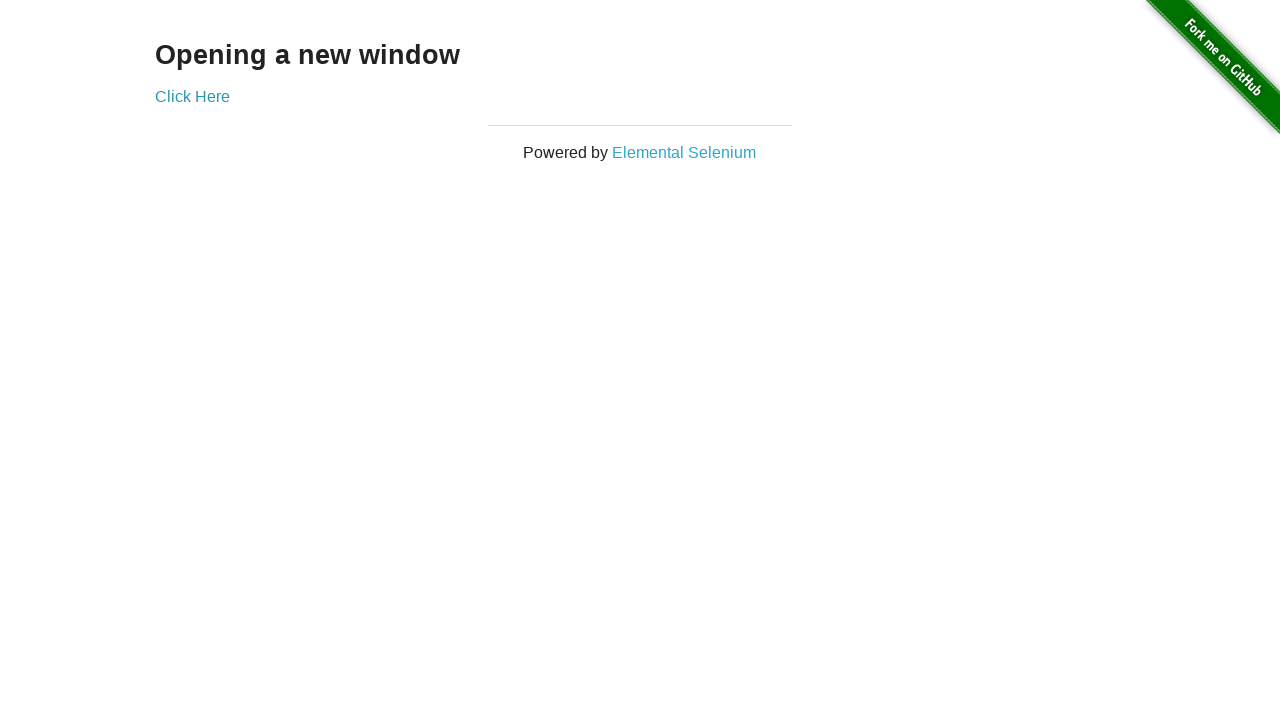

New window opened and captured
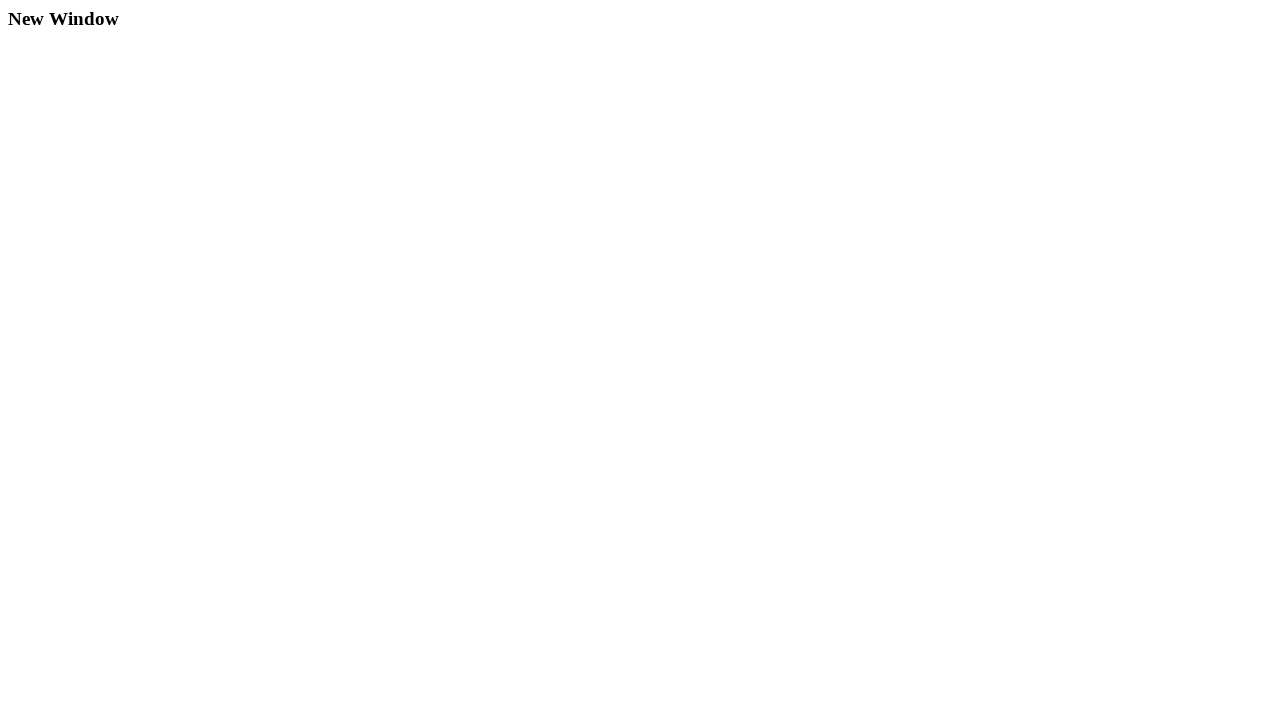

Retrieved heading text from new window: 'New Window'
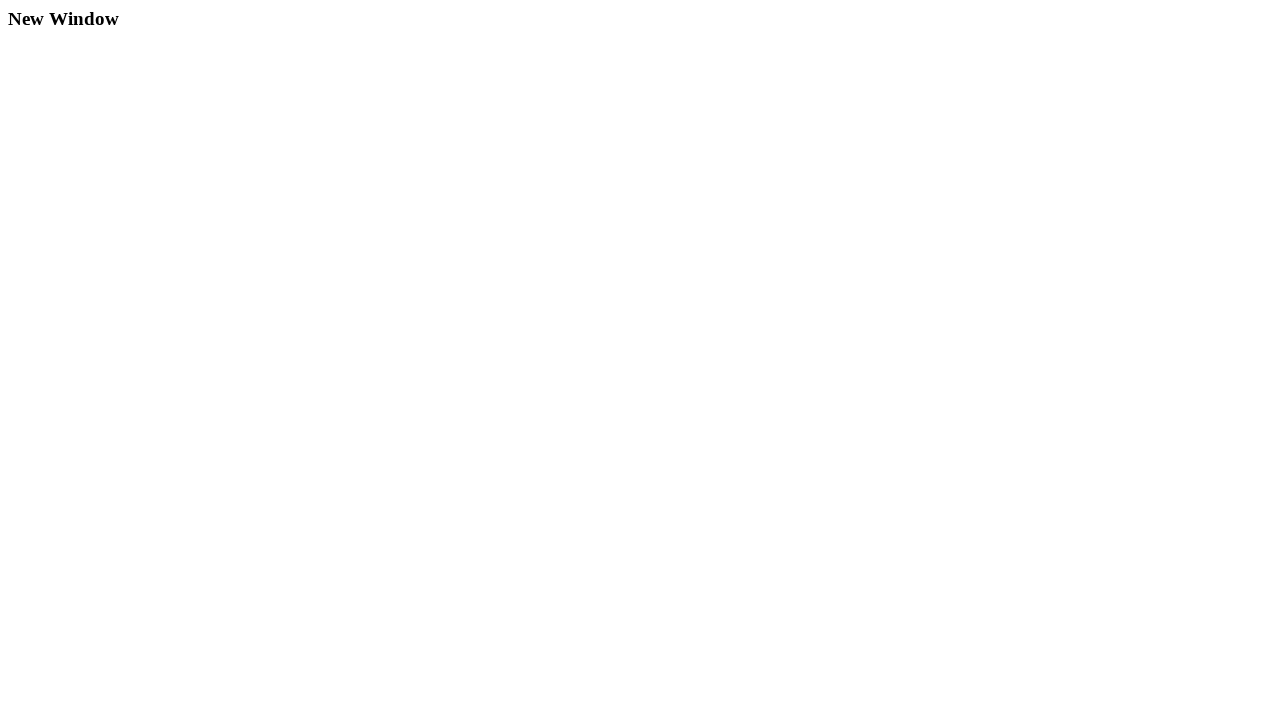

Retrieved heading text from original window: 'Opening a new window'
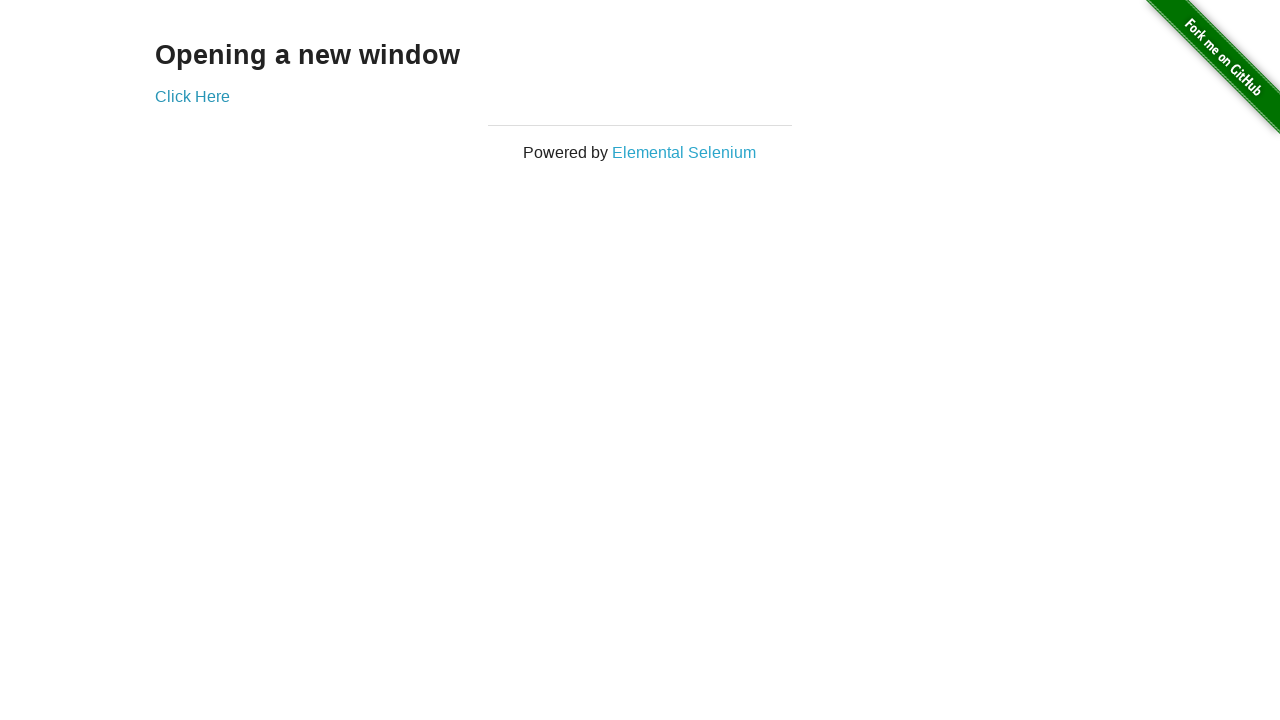

Assertion passed: original window contains 'Opening a new window'
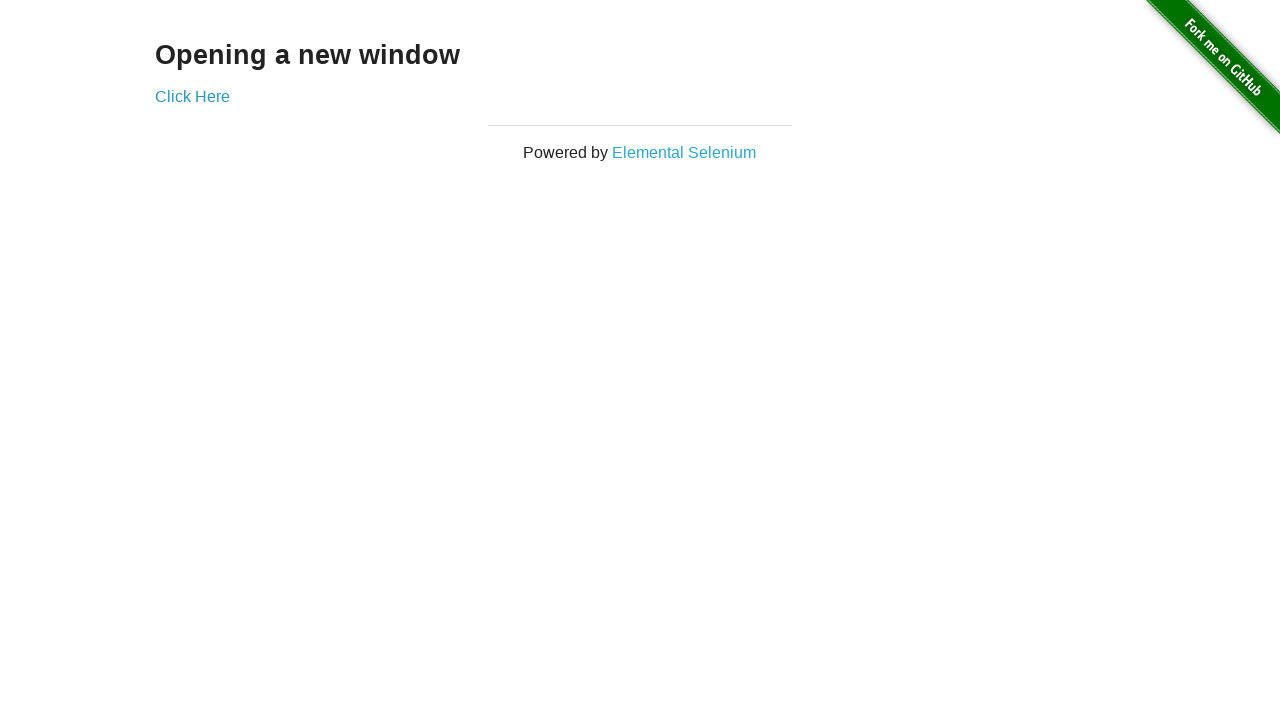

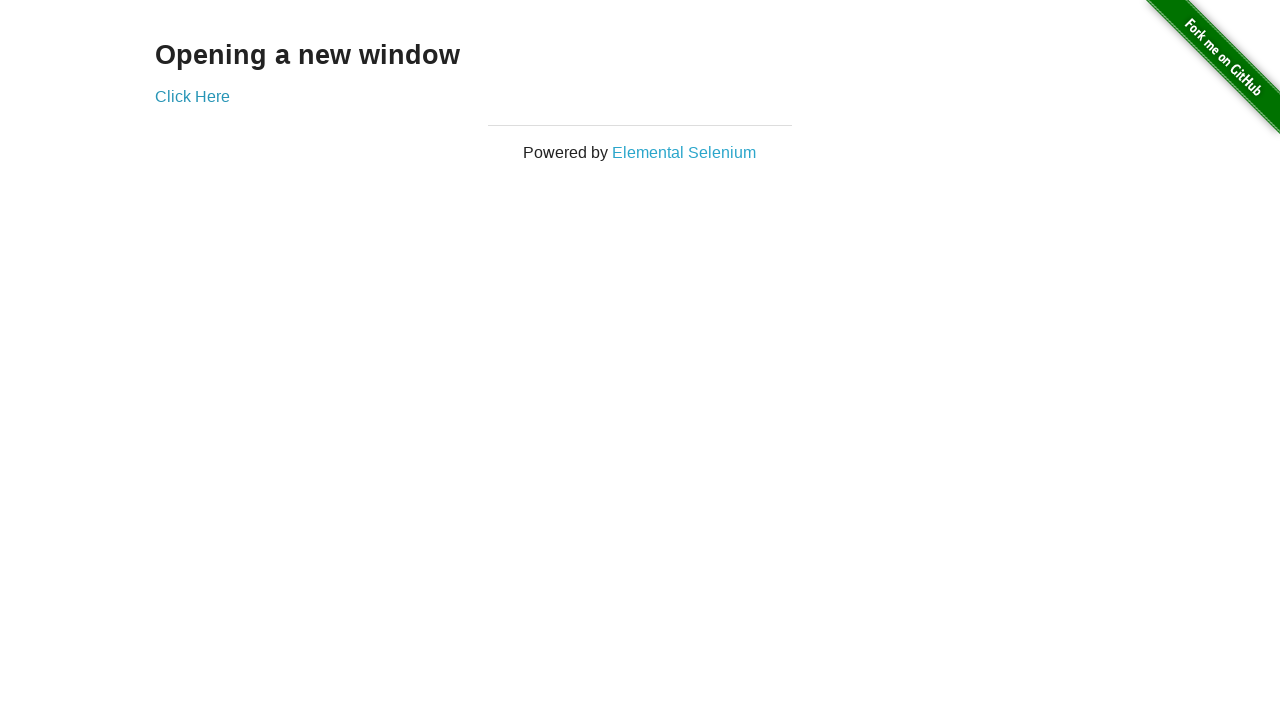